Tests opting out of A/B tests by adding an opt-out cookie before navigating to the A/B test page, then verifying the page shows "No A/B Test" heading.

Starting URL: http://the-internet.herokuapp.com

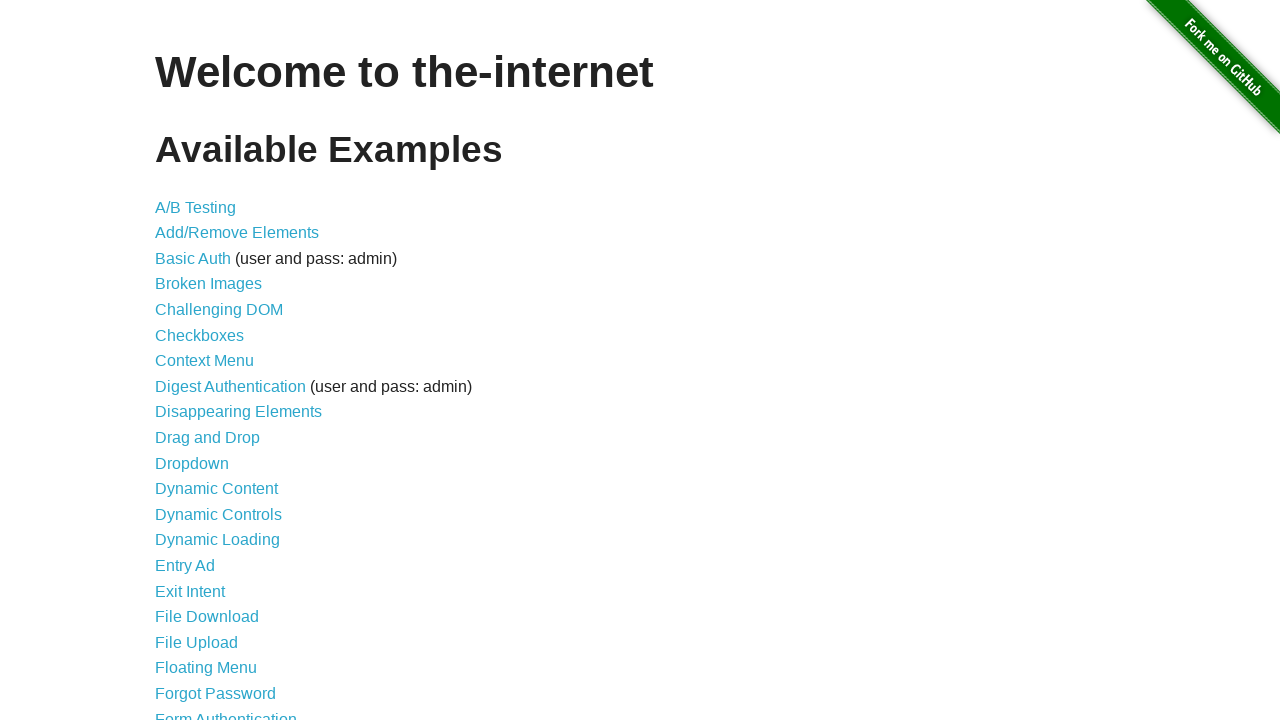

Added optimizelyOptOut cookie to opt out of A/B tests
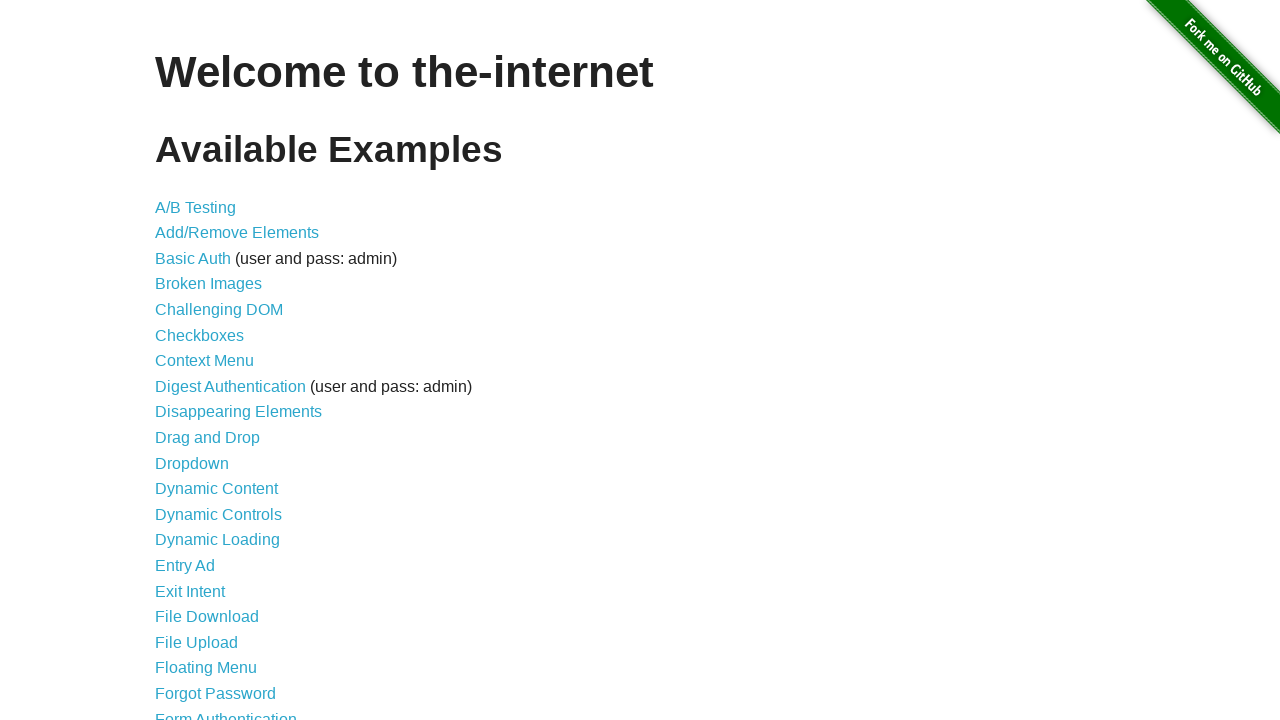

Navigated to A/B test page
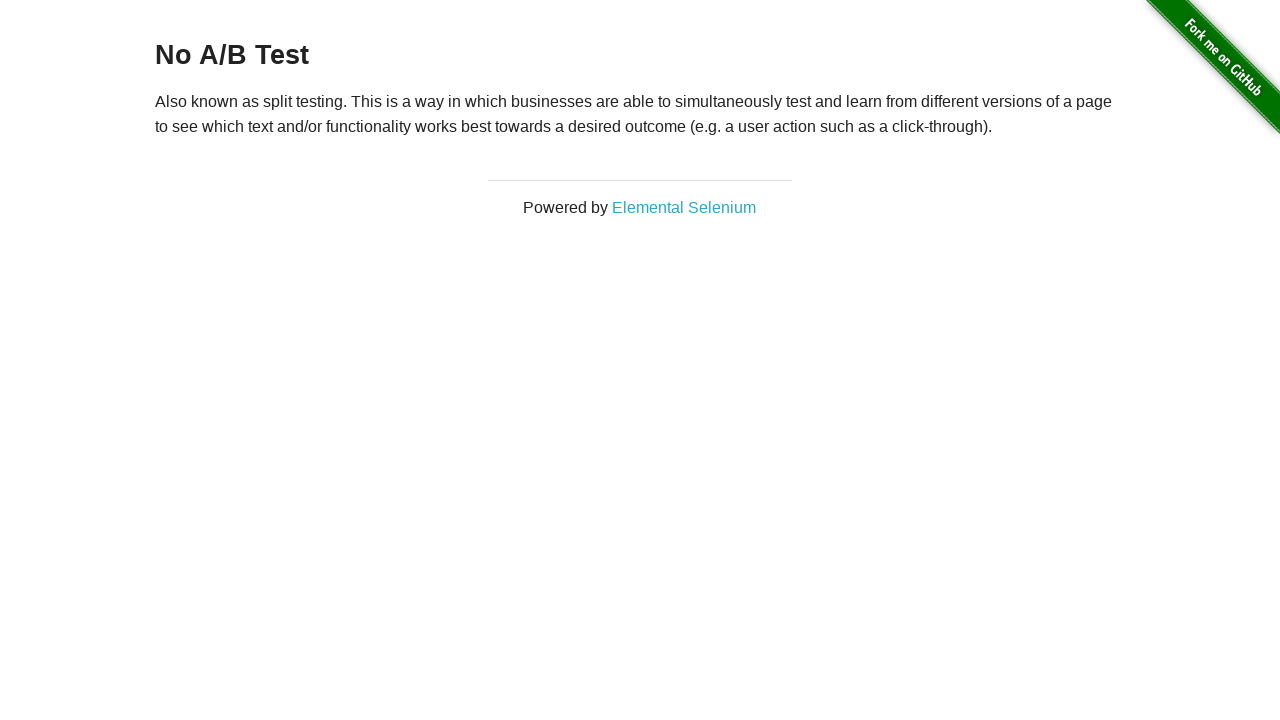

Retrieved heading text from page
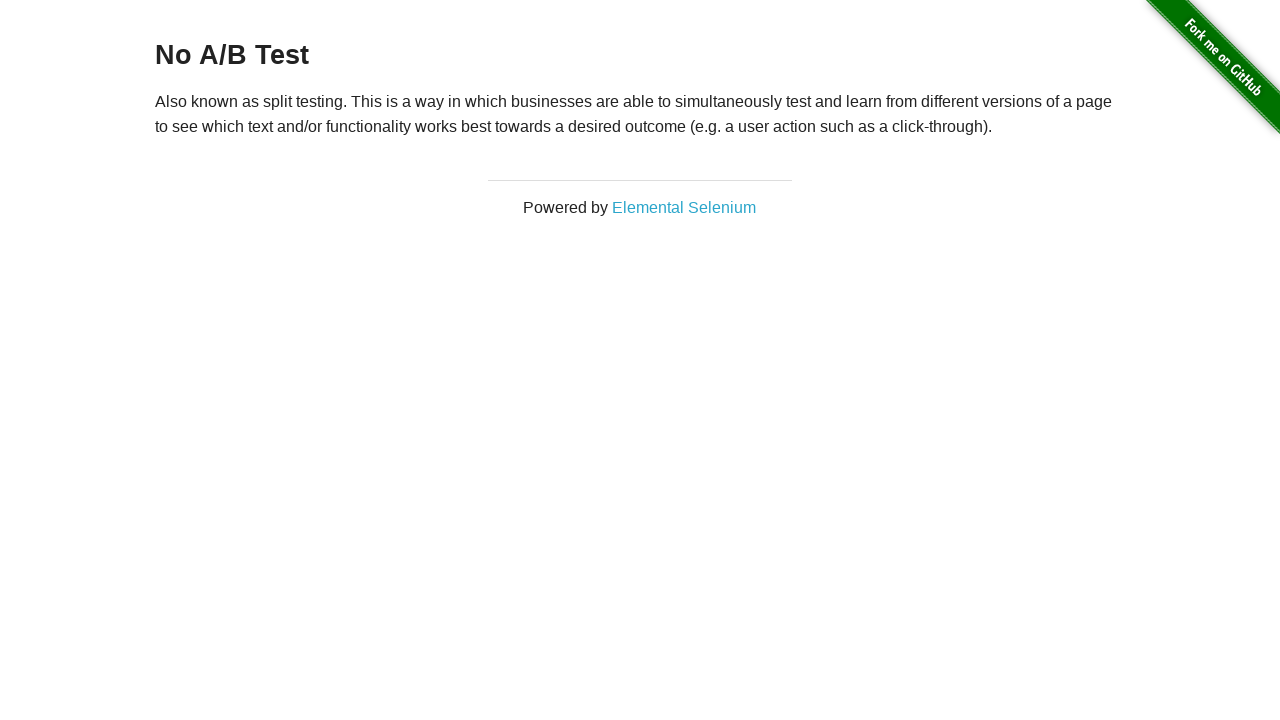

Verified heading text starts with 'No A/B Test' - opt-out successful
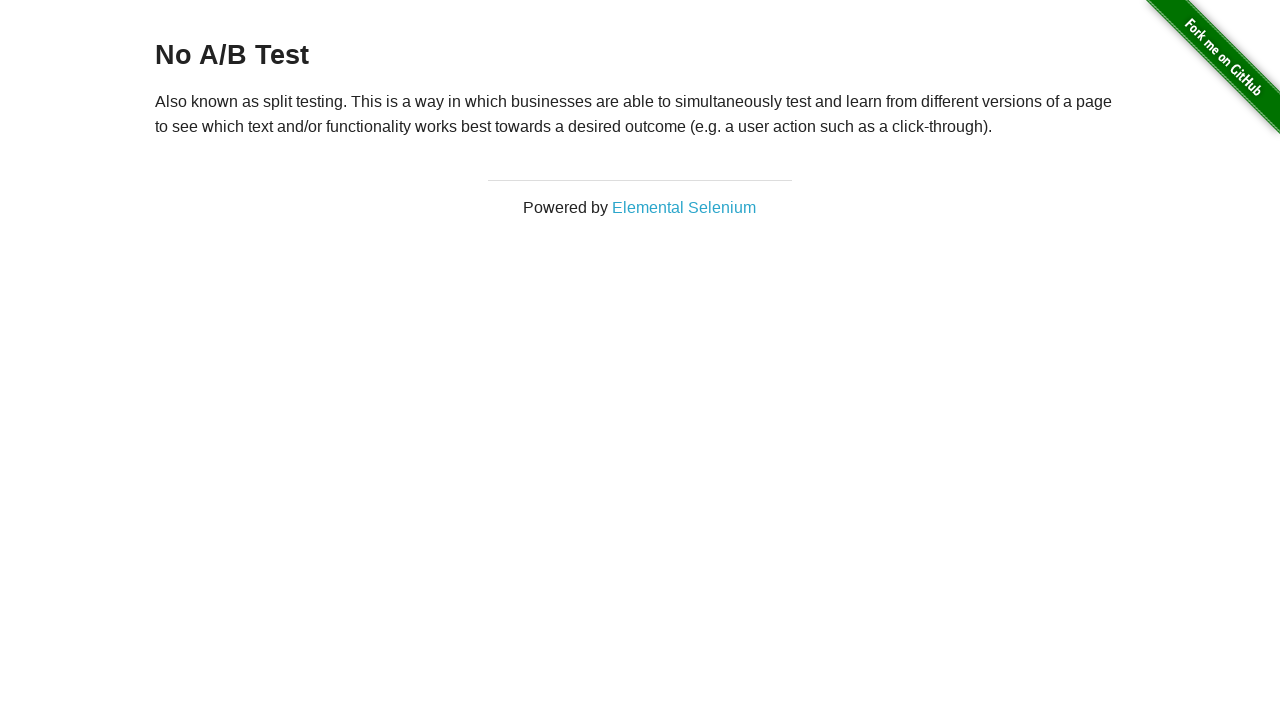

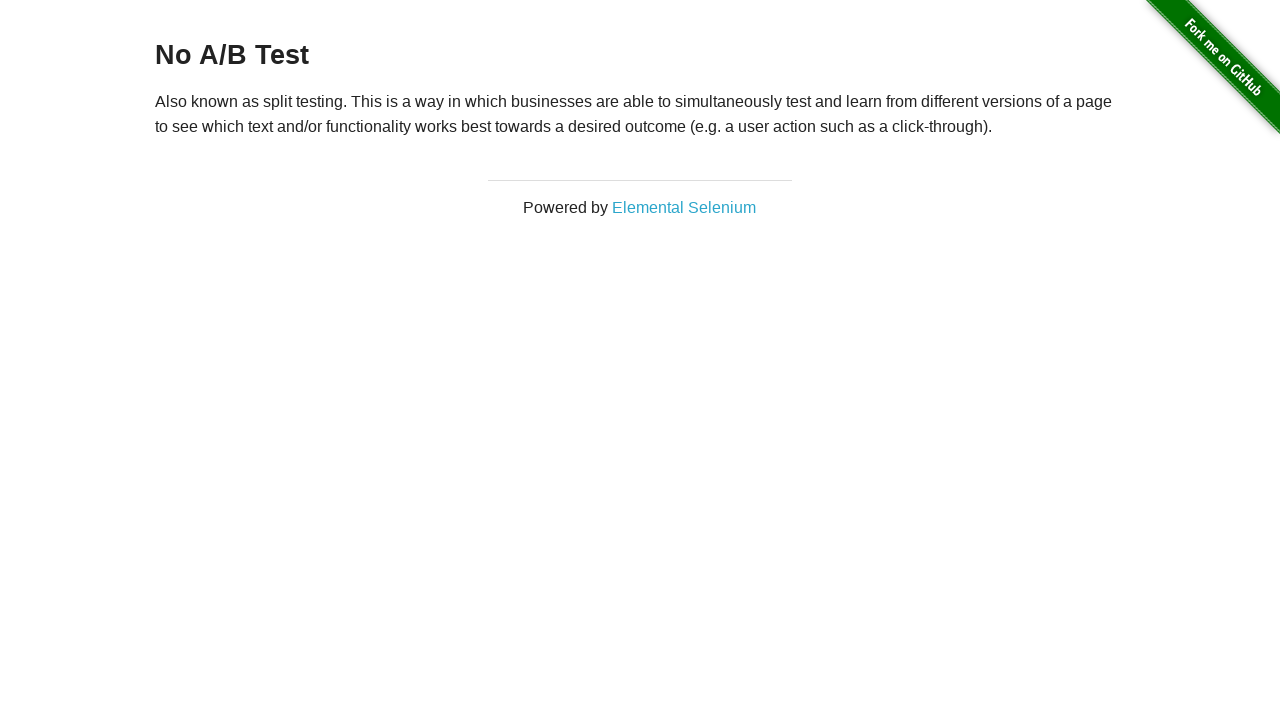